Tests textbox form filling functionality on DemoQA by filling username, email, current address, and permanent address fields with sample data

Starting URL: https://demoqa.com/text-box

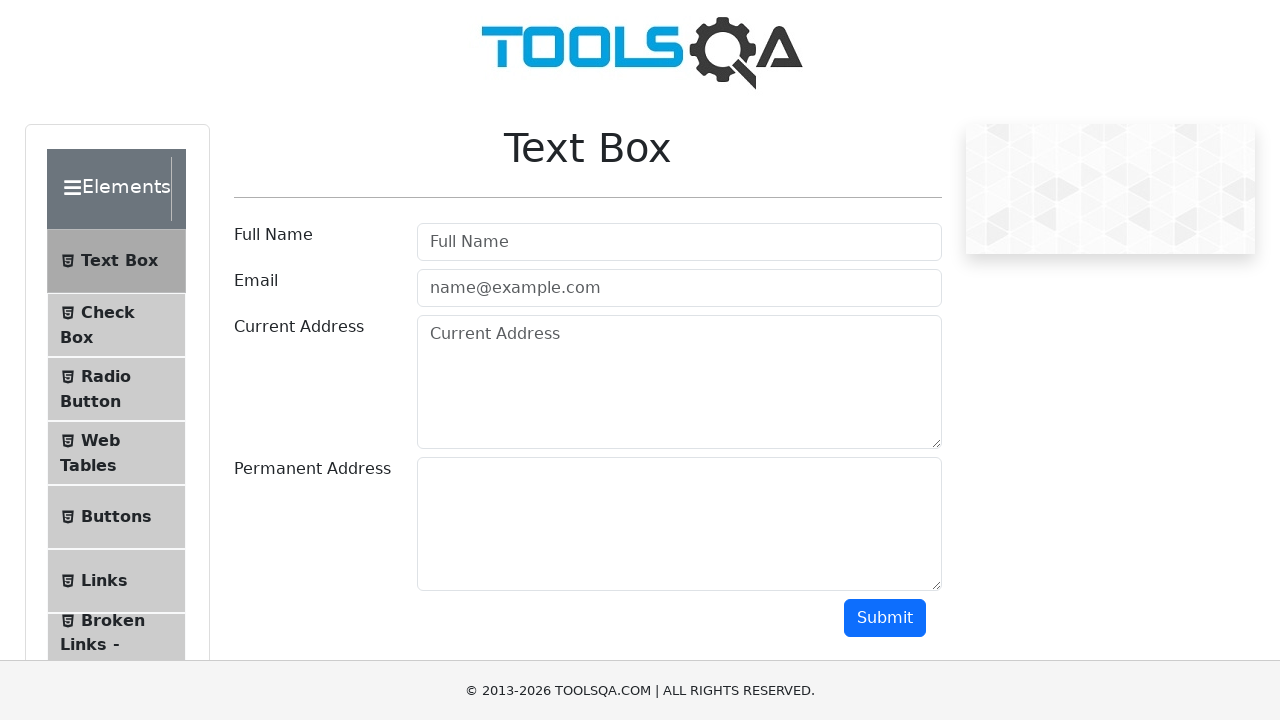

Filled username field with 'Your Name' on #userName
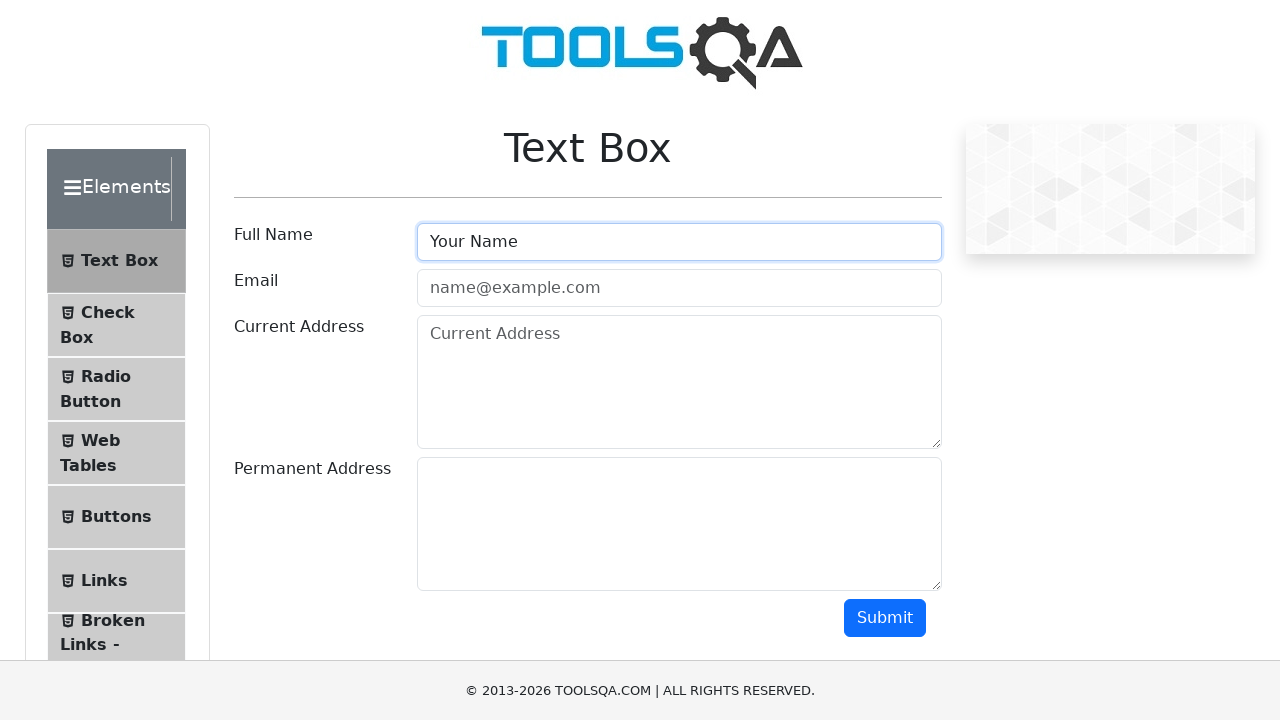

Filled email field with 'your.name@yourdomain.com' on #userEmail
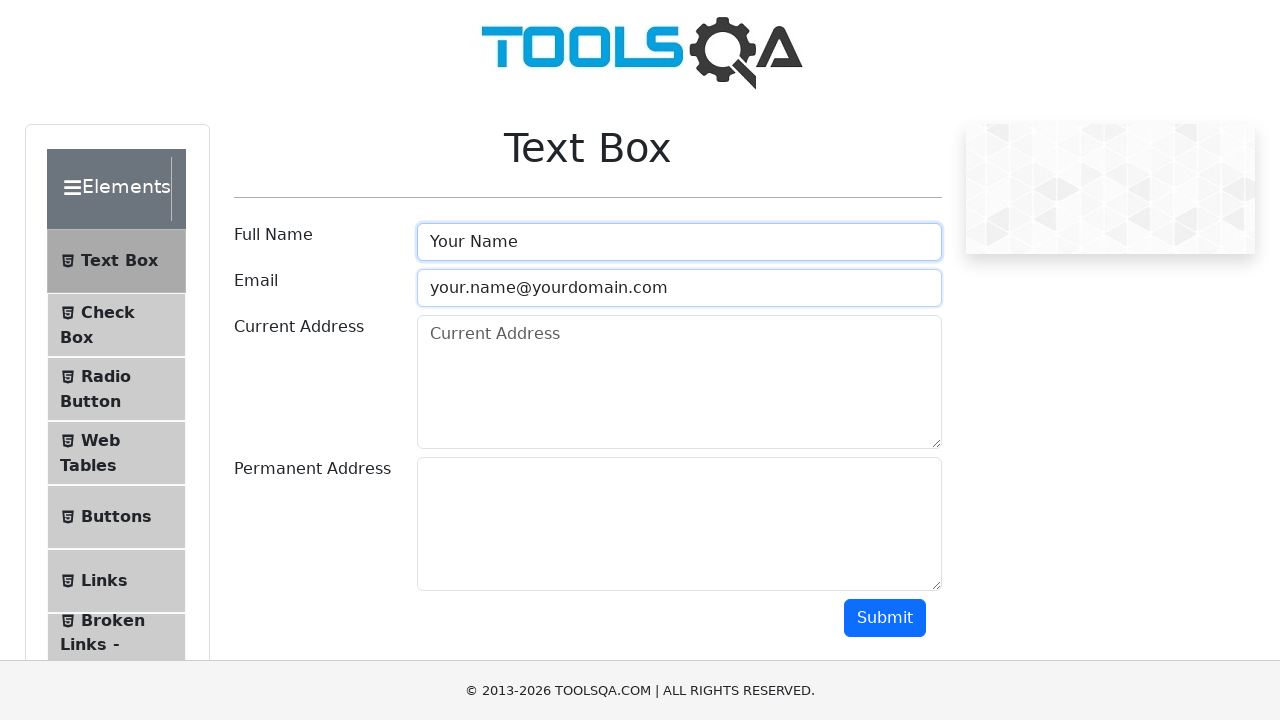

Filled current address field with multi-line address on #currentAddress
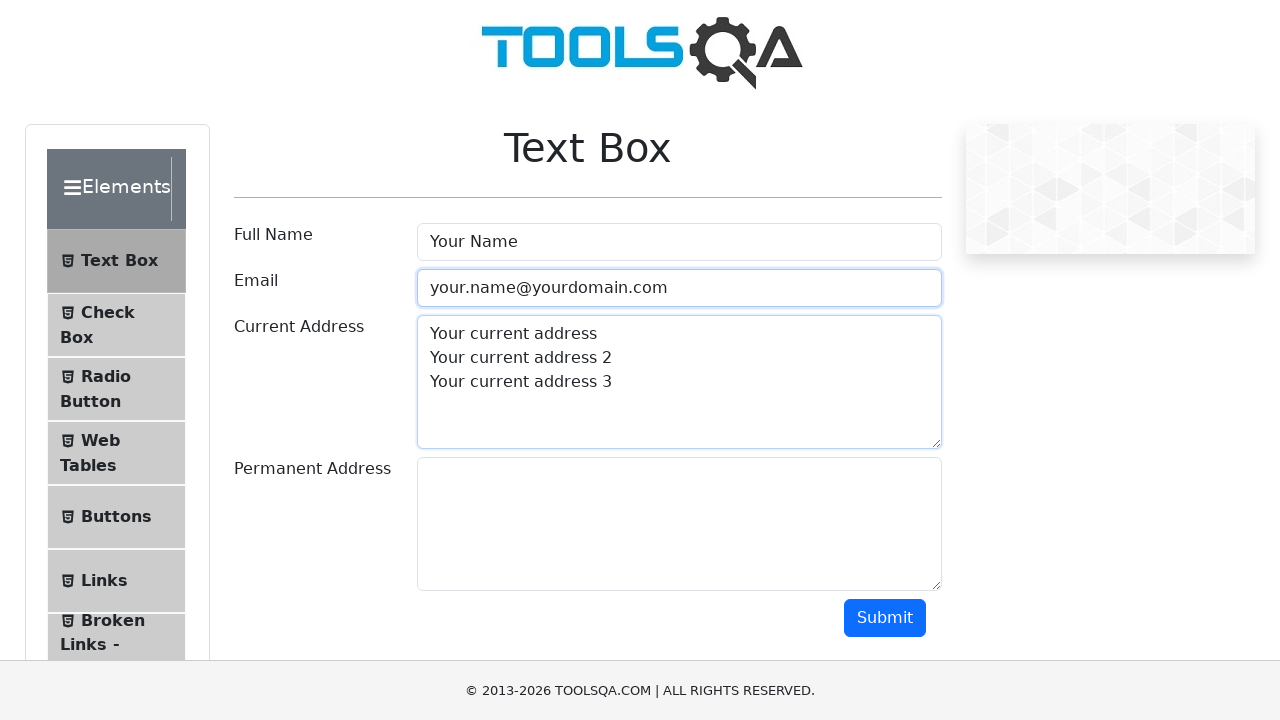

Filled permanent address field with multi-line address on #permanentAddress
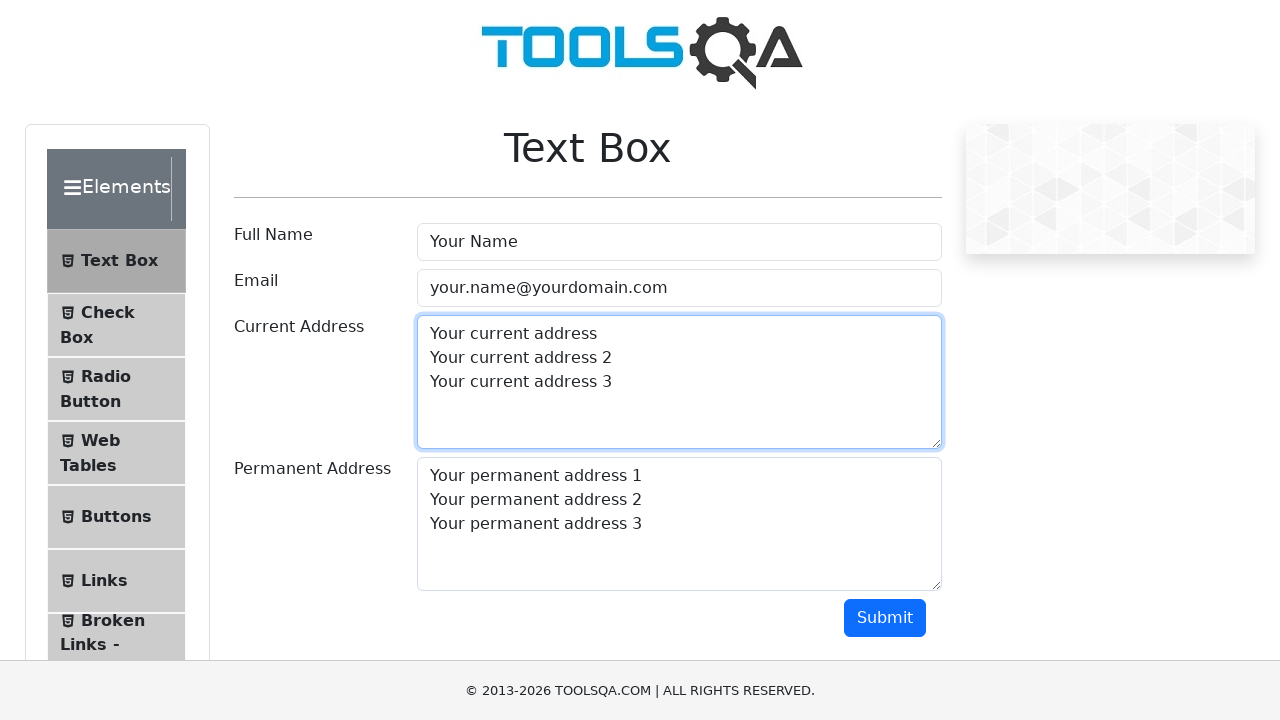

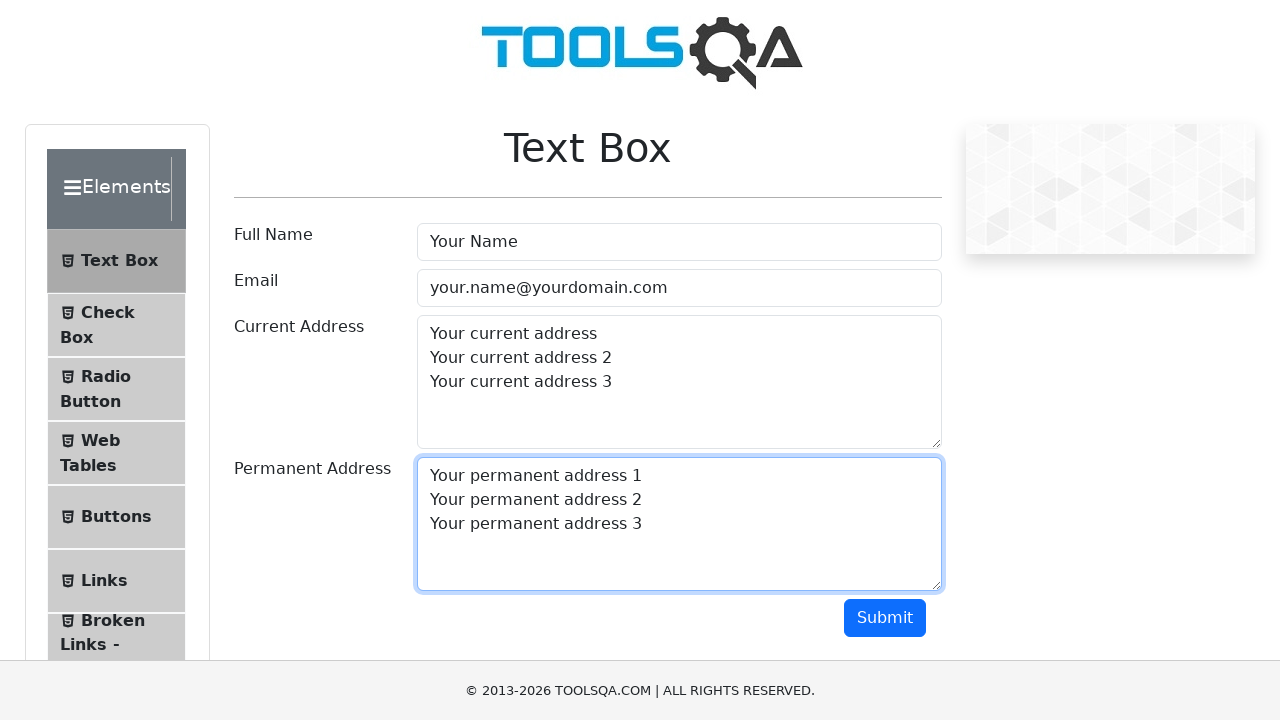